Tests filling out a practice registration form on demoqa.com by entering first name, last name, email, and phone number fields, then attempting to interact with a dropdown selector.

Starting URL: https://demoqa.com/automation-practice-form/

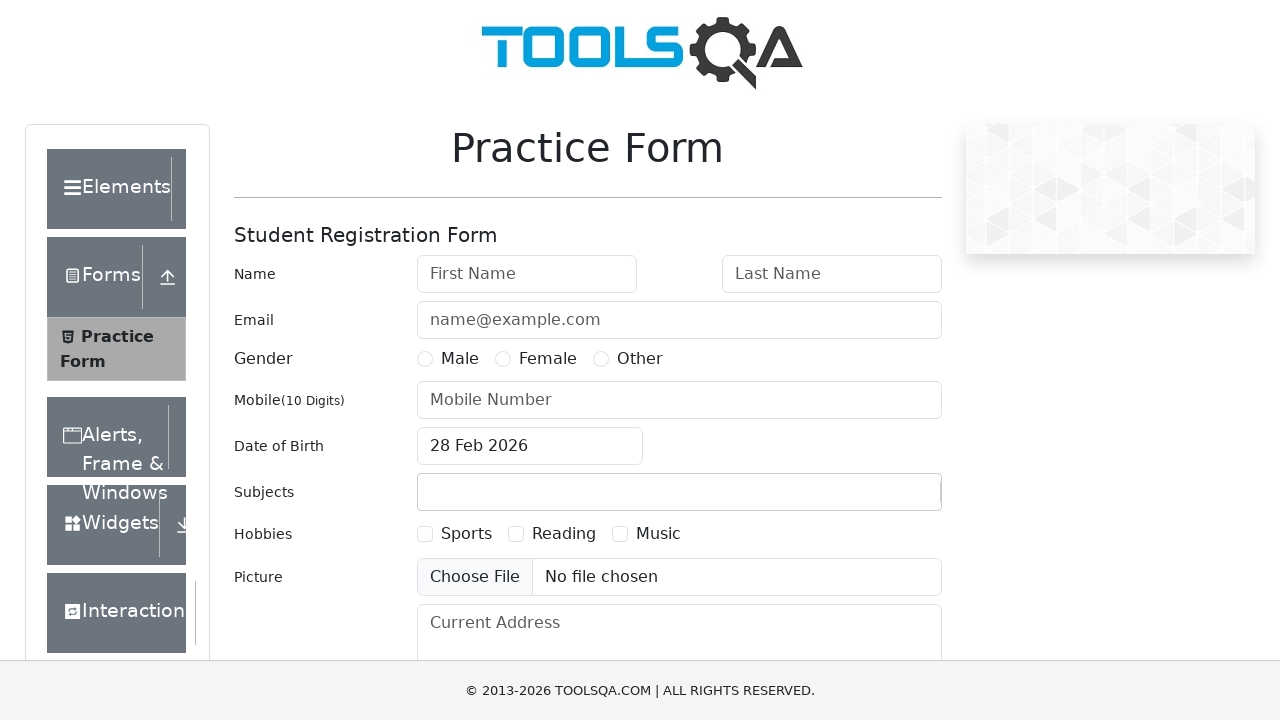

Filled first name field with 'Prativa' on #firstName
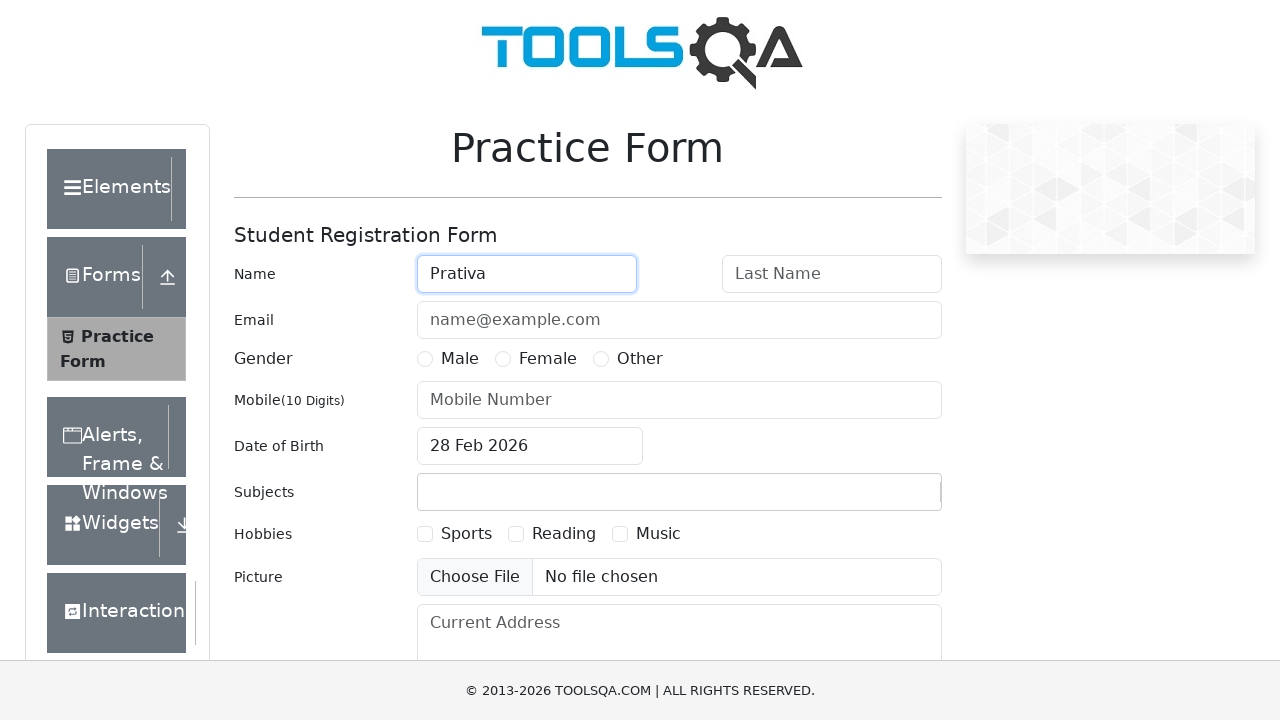

Filled last name field with 'Rout' on #lastName
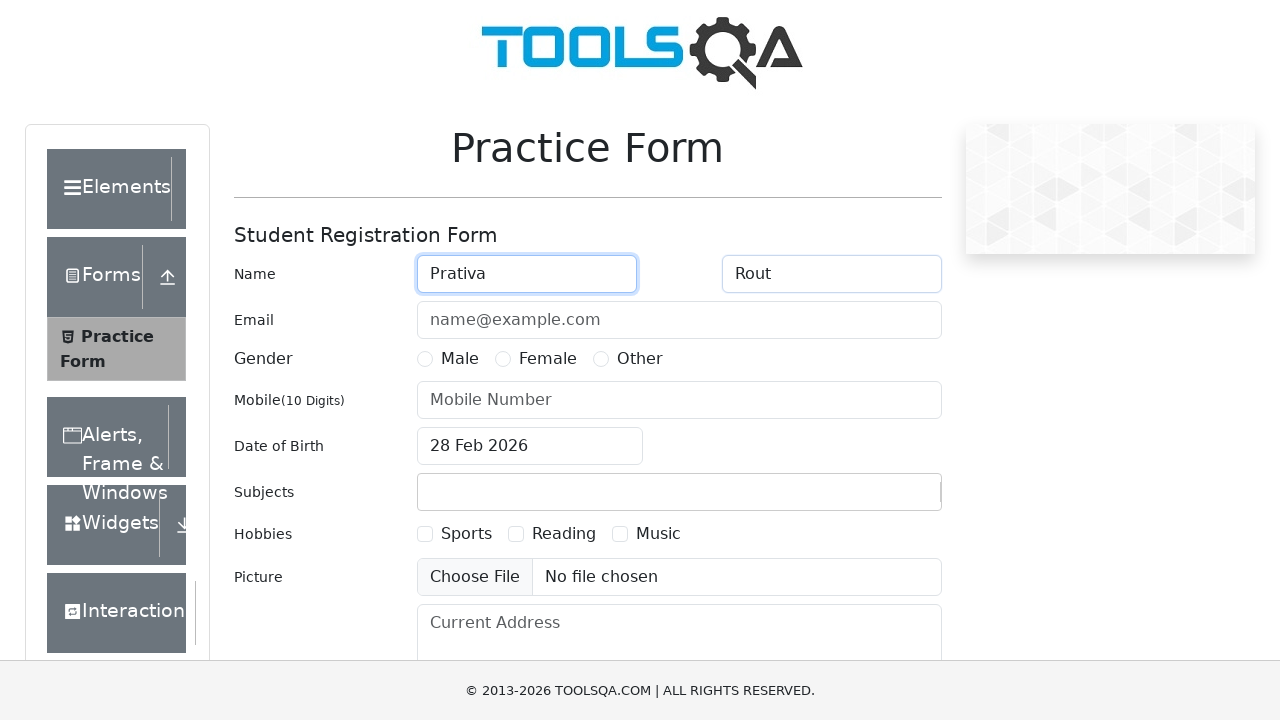

Filled email field with 'prativa.rout@gmail.com' on #userEmail
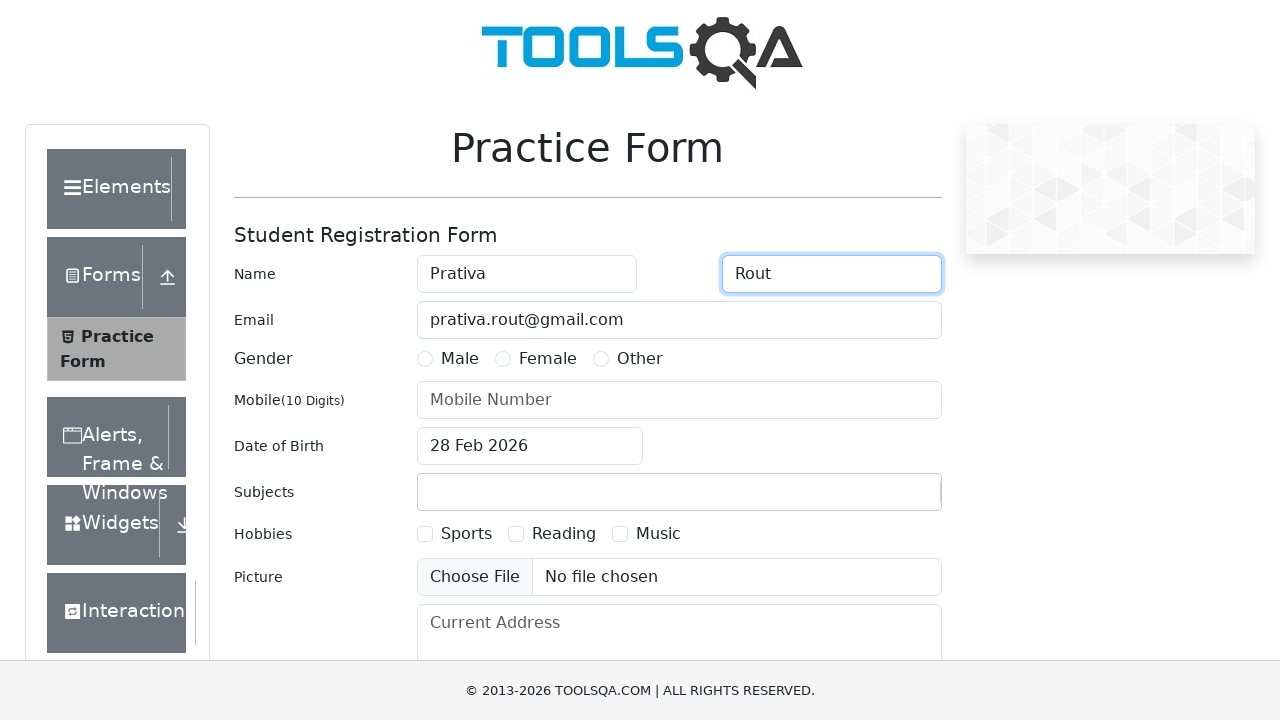

Filled phone number field with '9148842470' on #userNumber
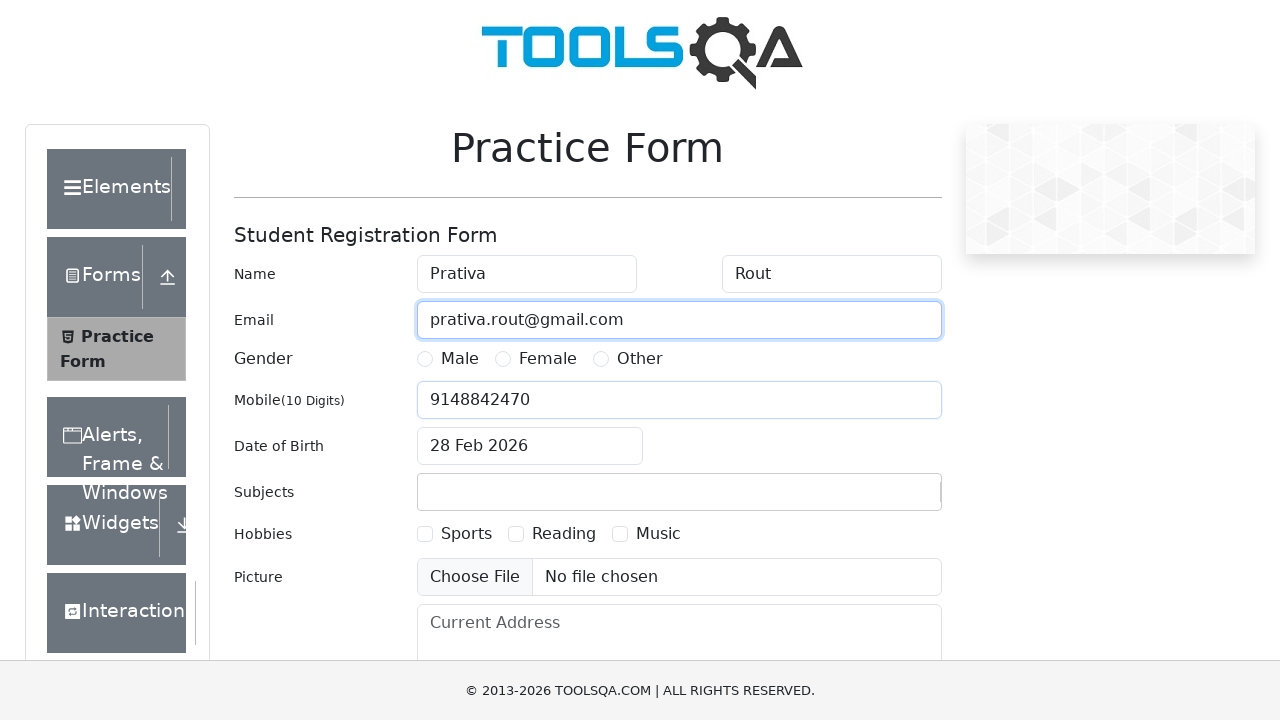

Clicked on state dropdown to open it at (527, 437) on #state
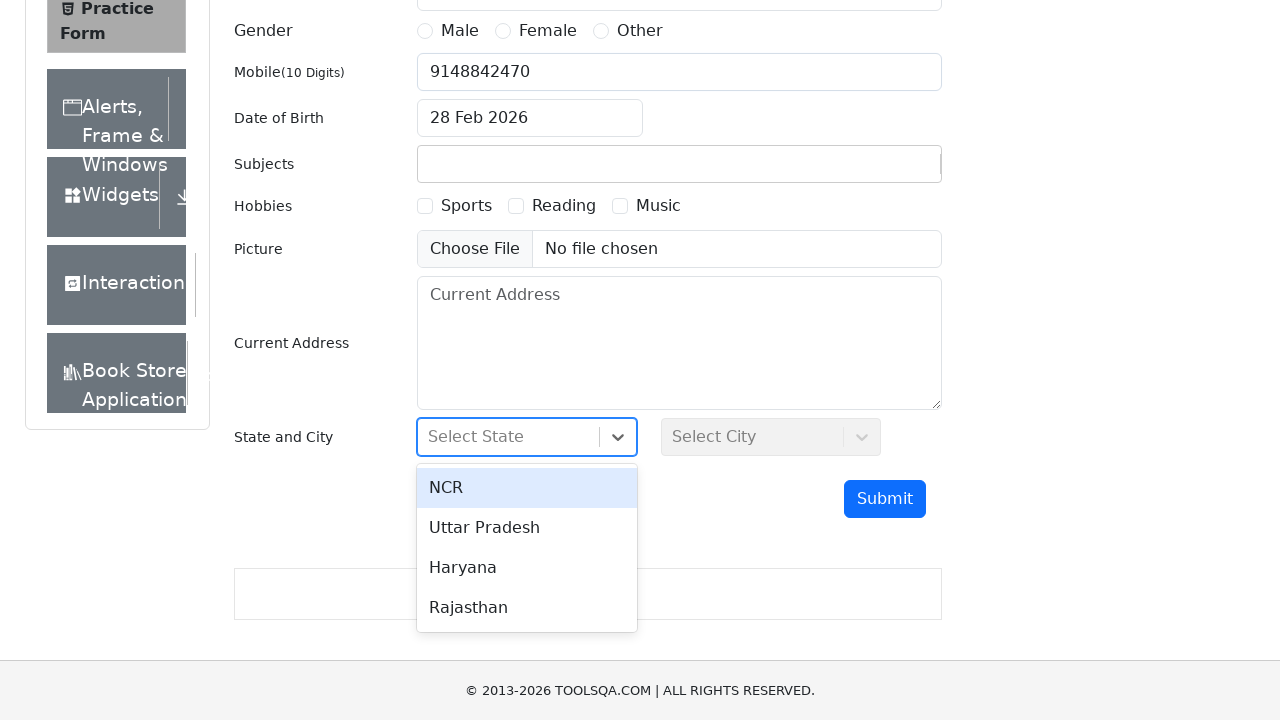

Waited for dropdown options to appear
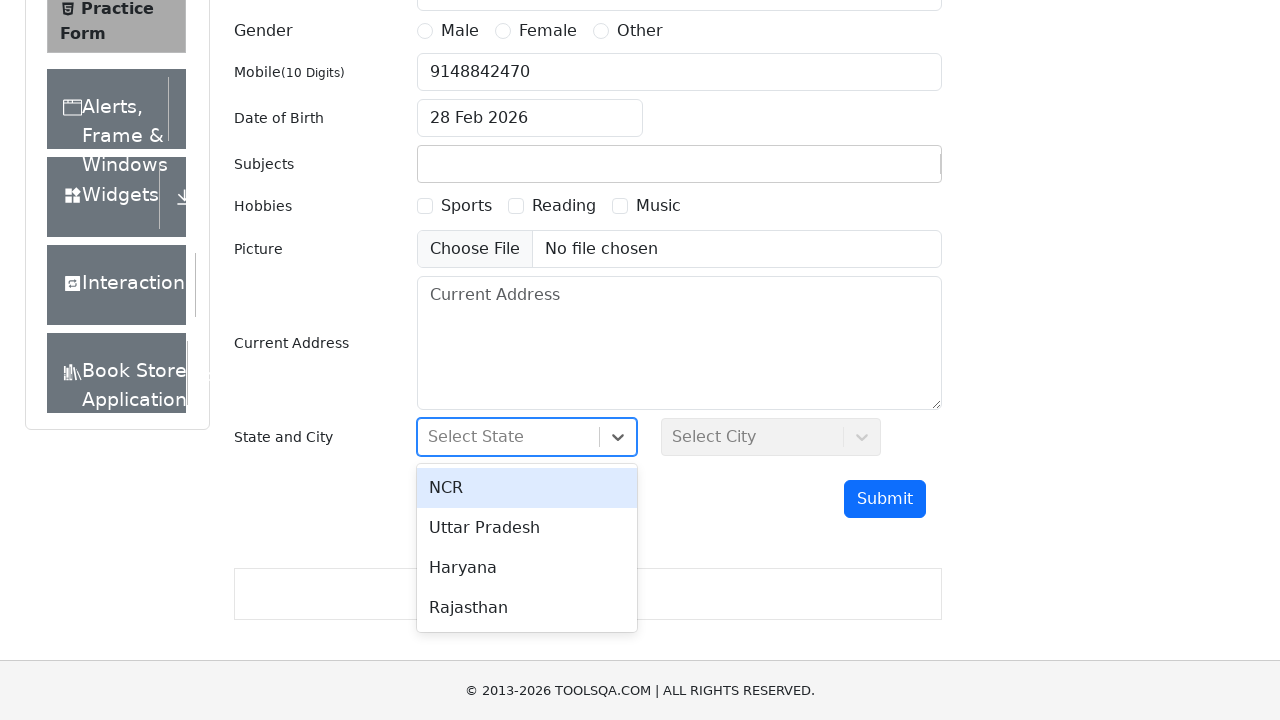

Selected first option from state dropdown at (527, 528) on [id^='react-select-3-option-1']
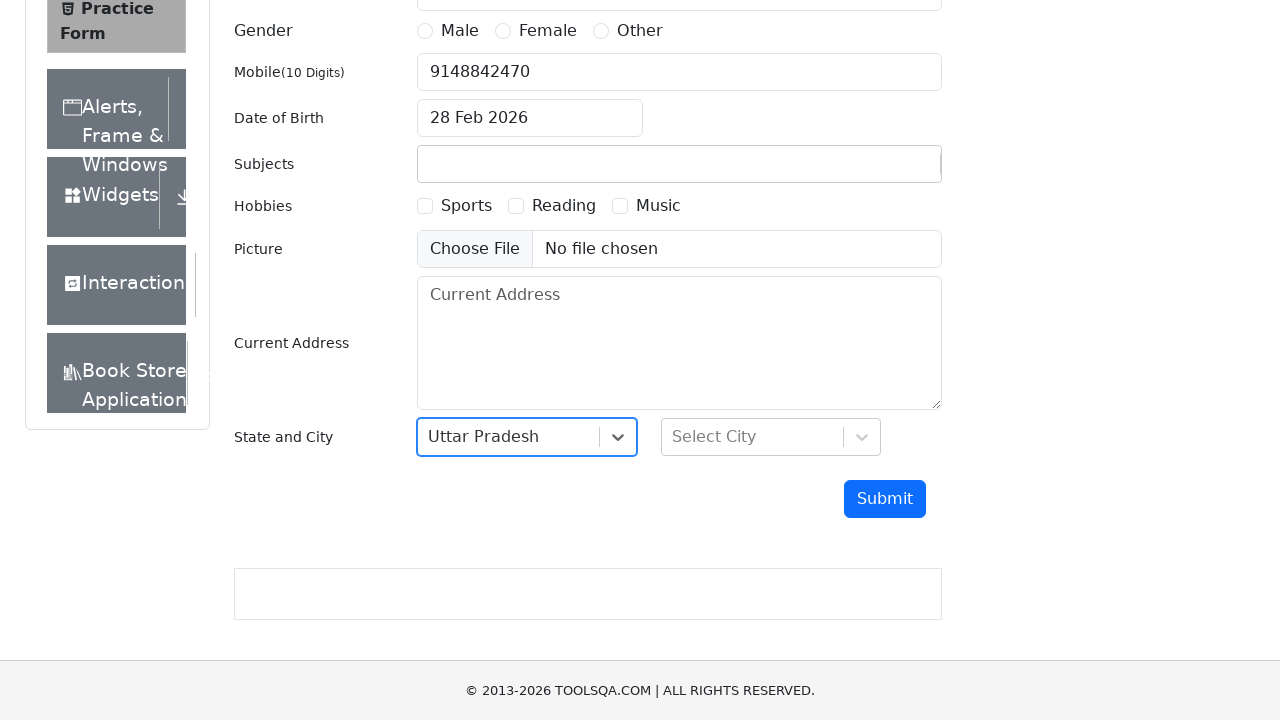

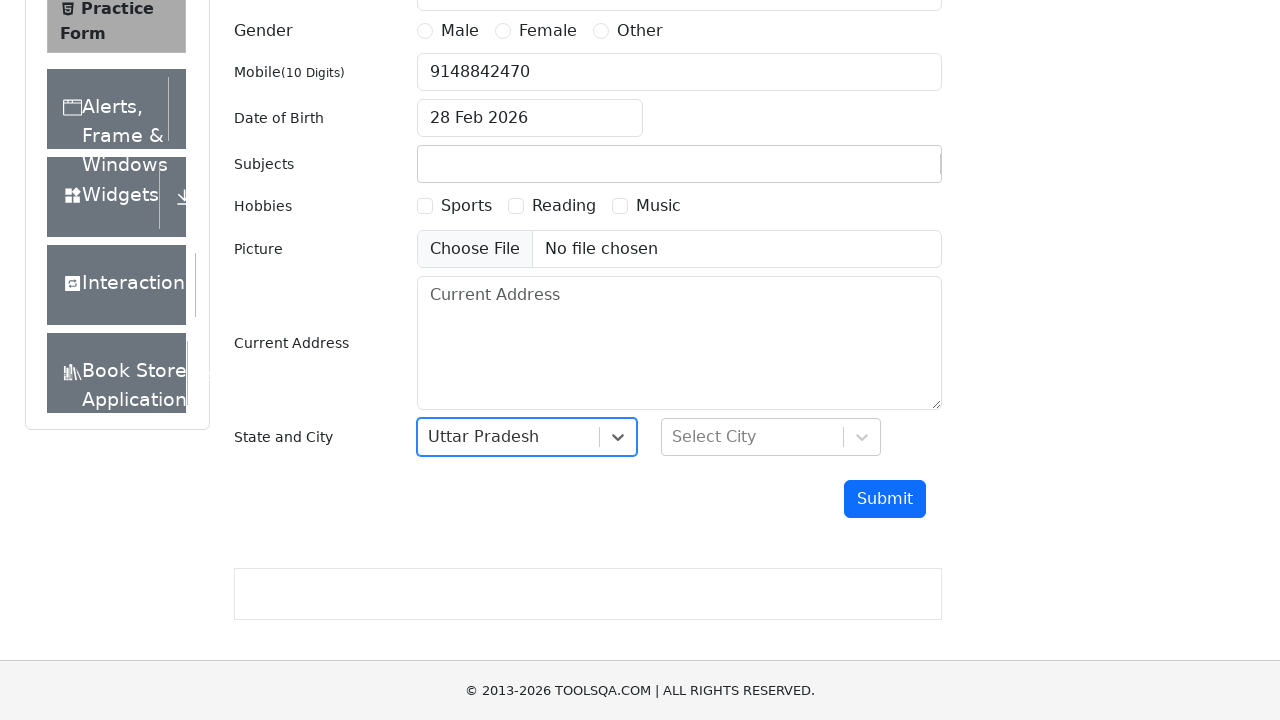